Tests JavaScript alert handling by clicking a button that triggers an alert, accepting the alert, and verifying the result message displayed on the page.

Starting URL: http://the-internet.herokuapp.com/javascript_alerts

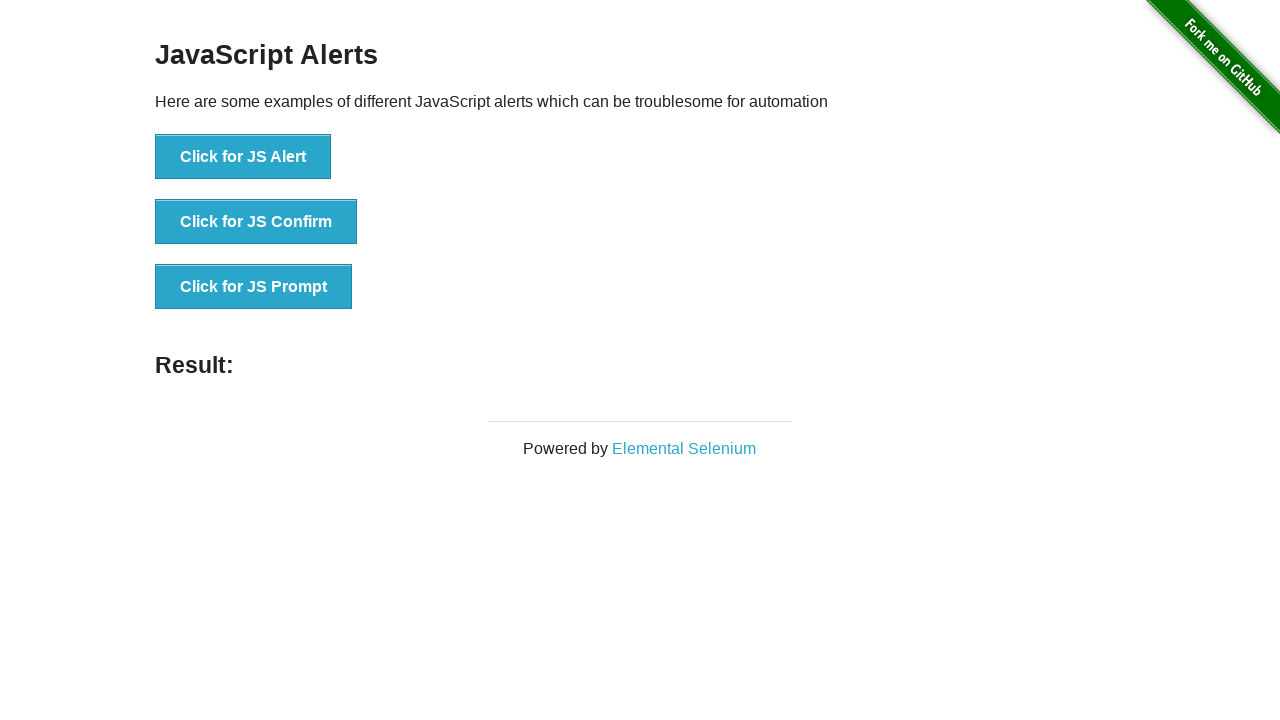

Clicked the first button to trigger JavaScript alert at (243, 157) on ul > li:nth-child(1) > button
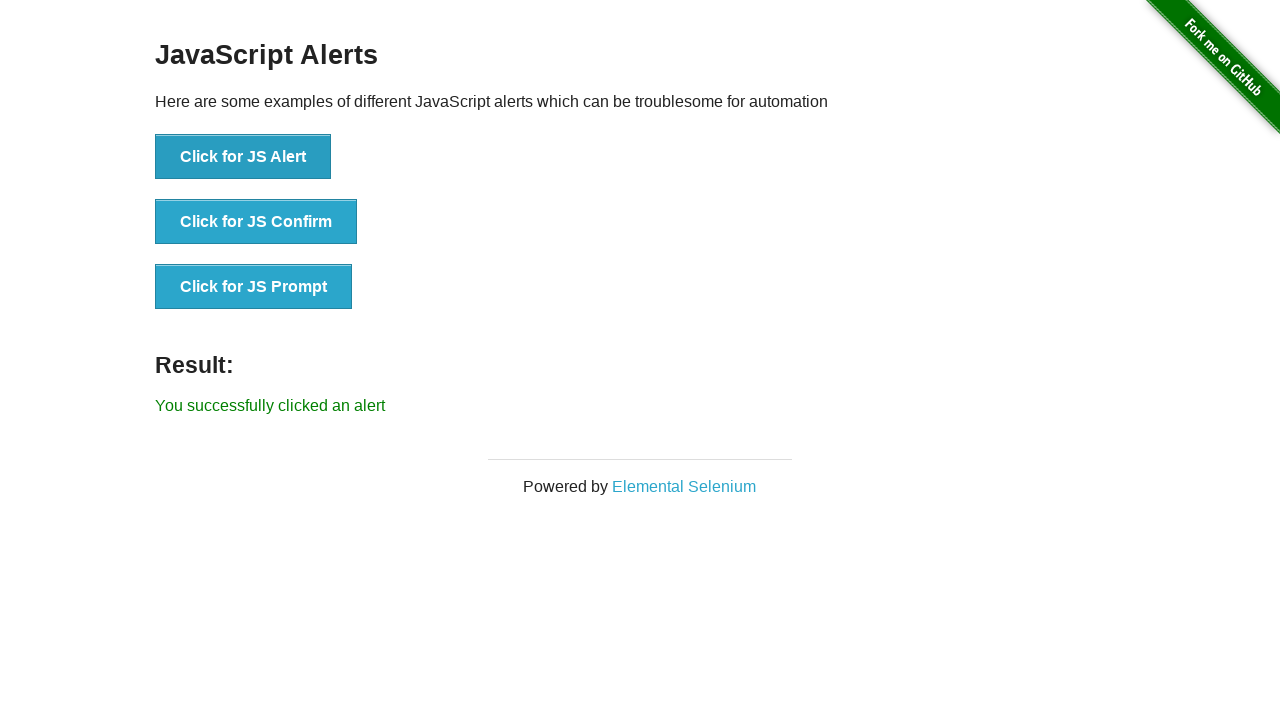

Set up dialog handler to accept alerts
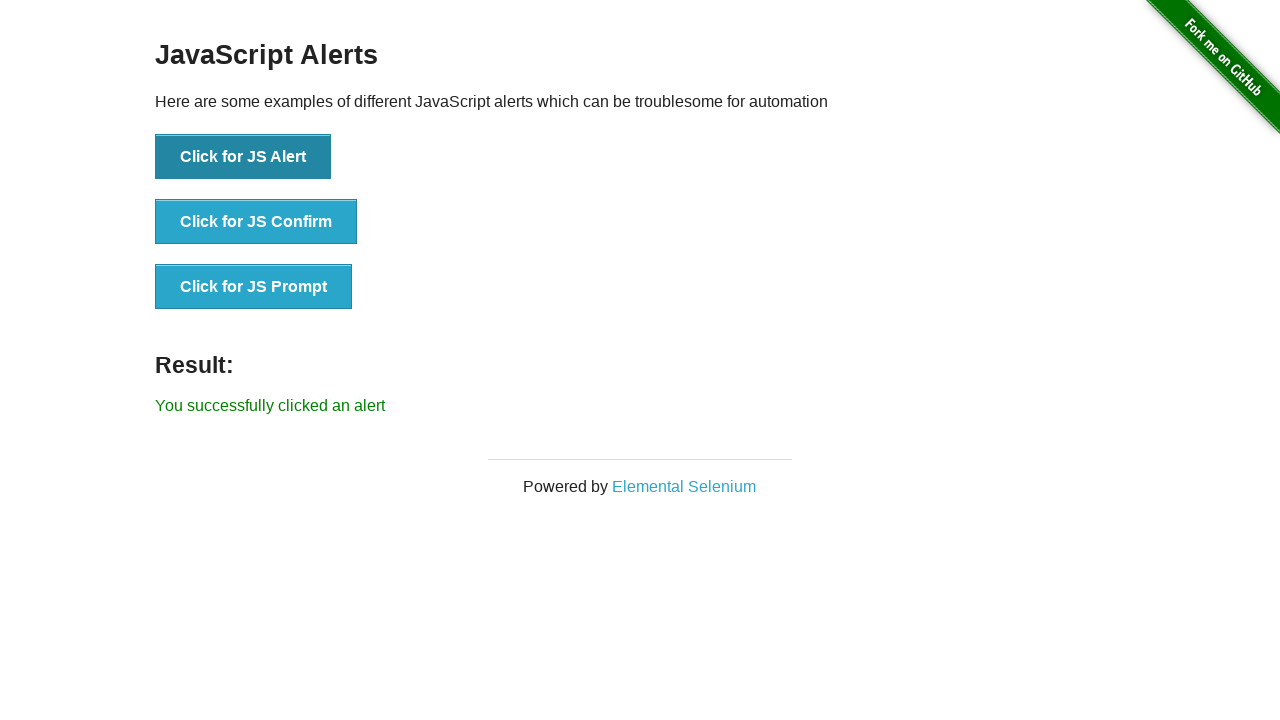

Clicked the first button again with dialog handler active at (243, 157) on ul > li:nth-child(1) > button
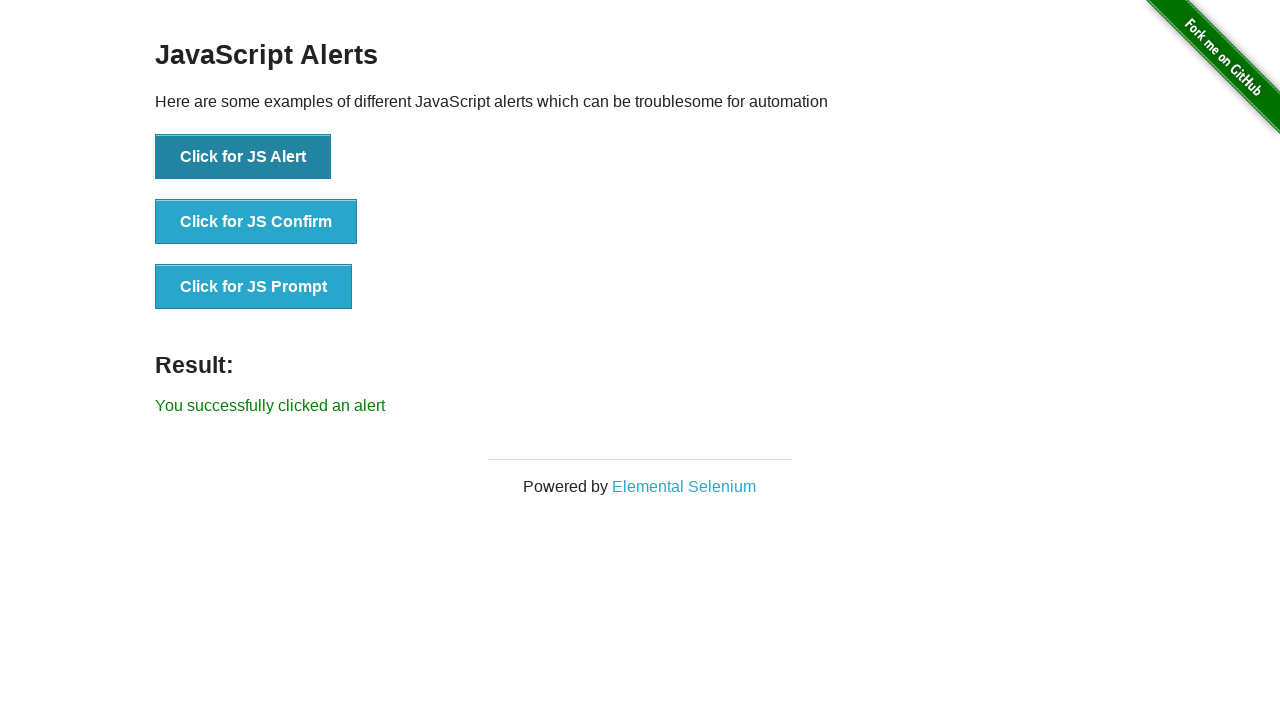

Result message element loaded
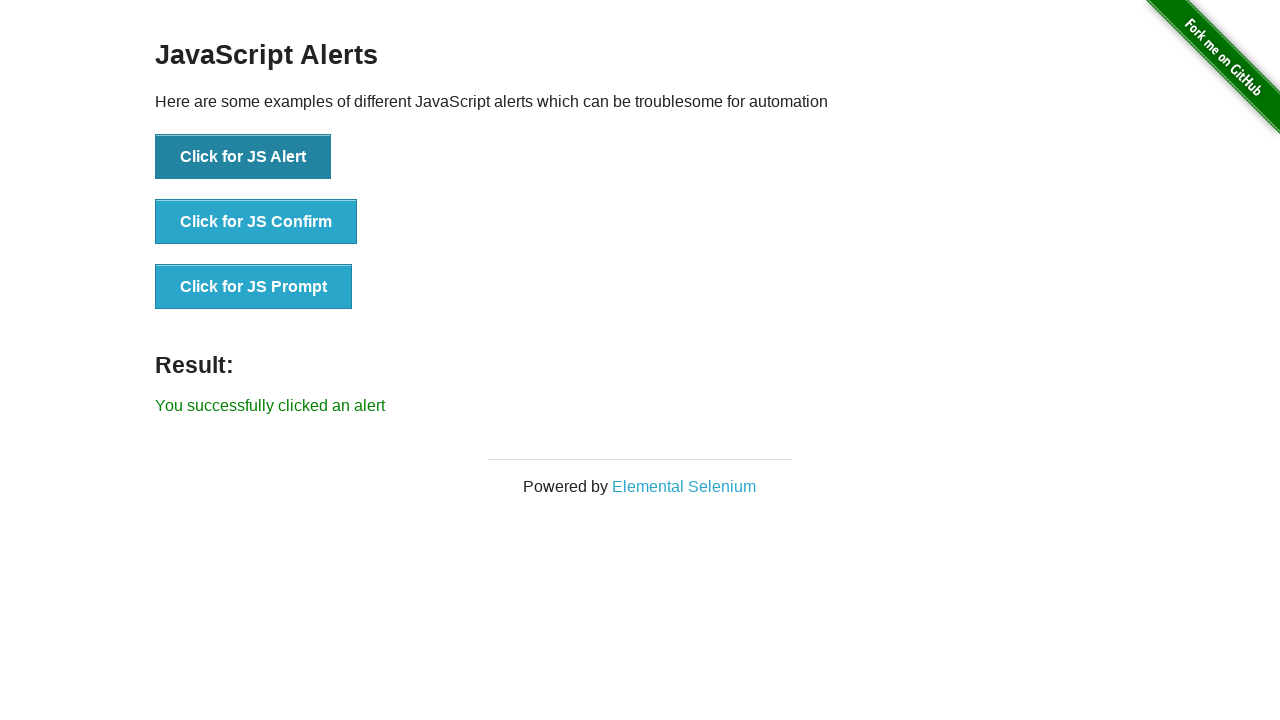

Retrieved result text from page
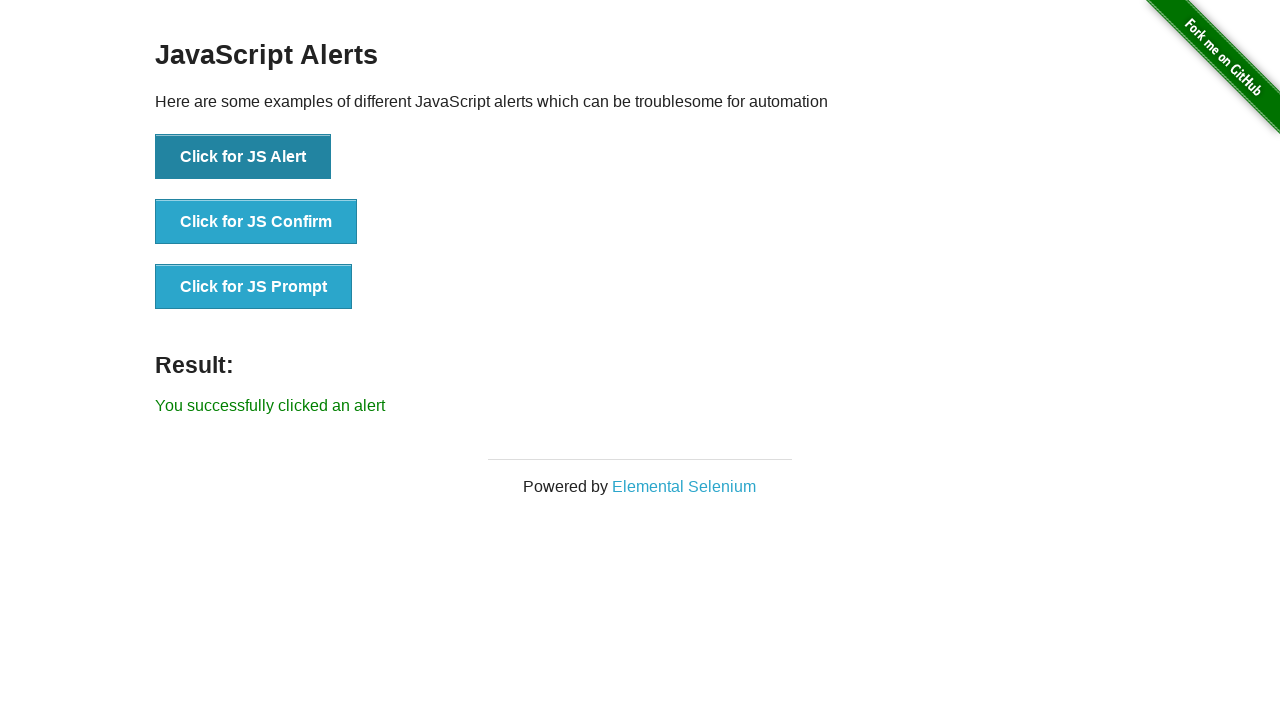

Verified result text matches expected message: 'You successfully clicked an alert'
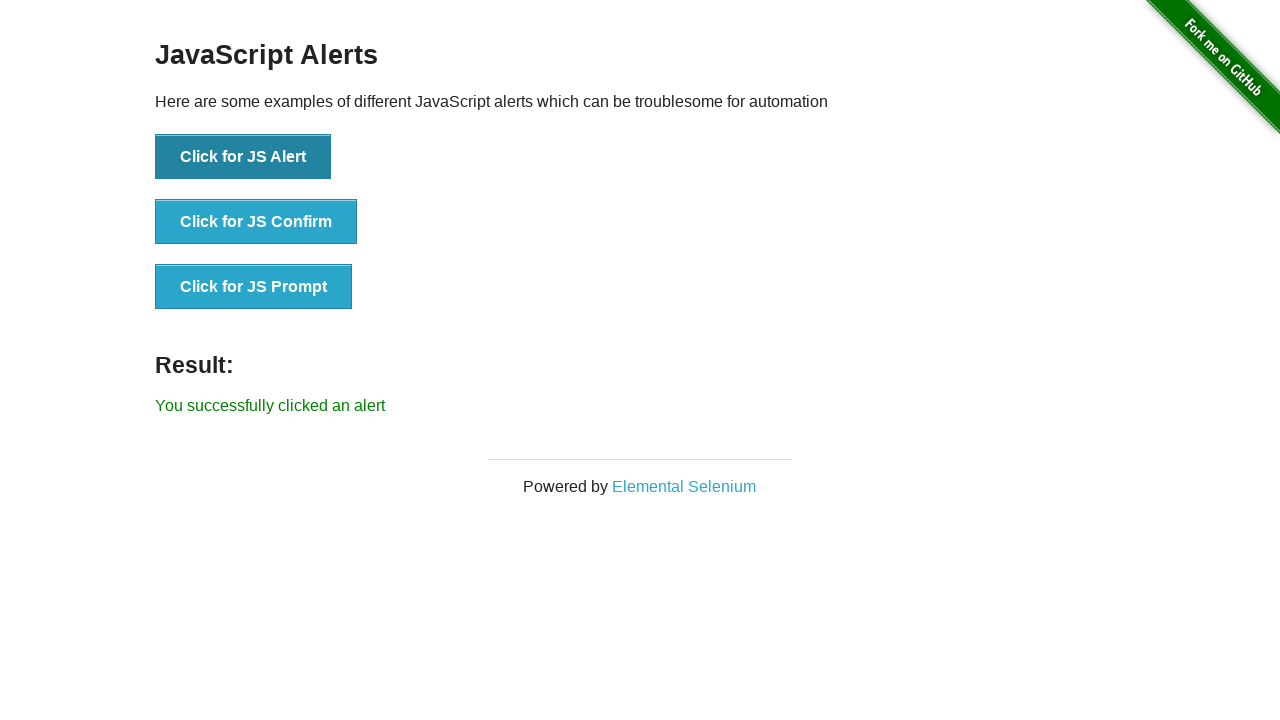

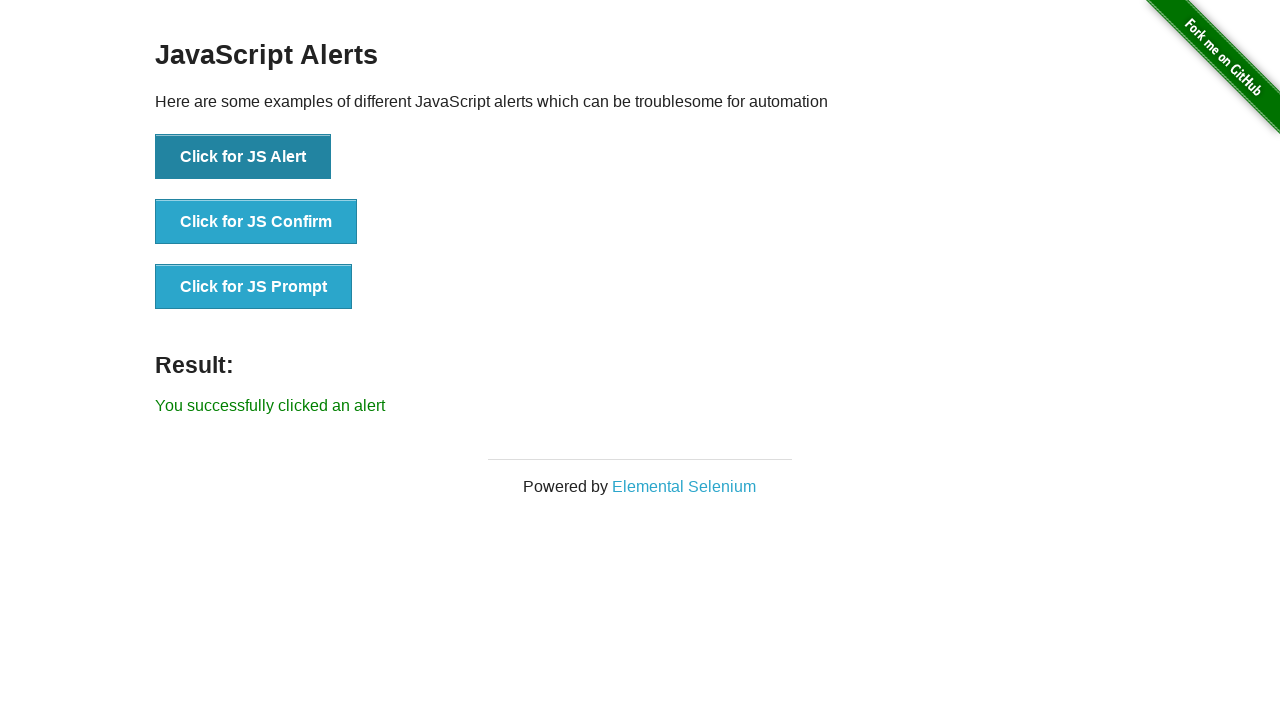